Fills out a registration form with personal information including name, address, email, phone, and password fields

Starting URL: https://omrbranch.com/apitestingtraininginchennaiomr

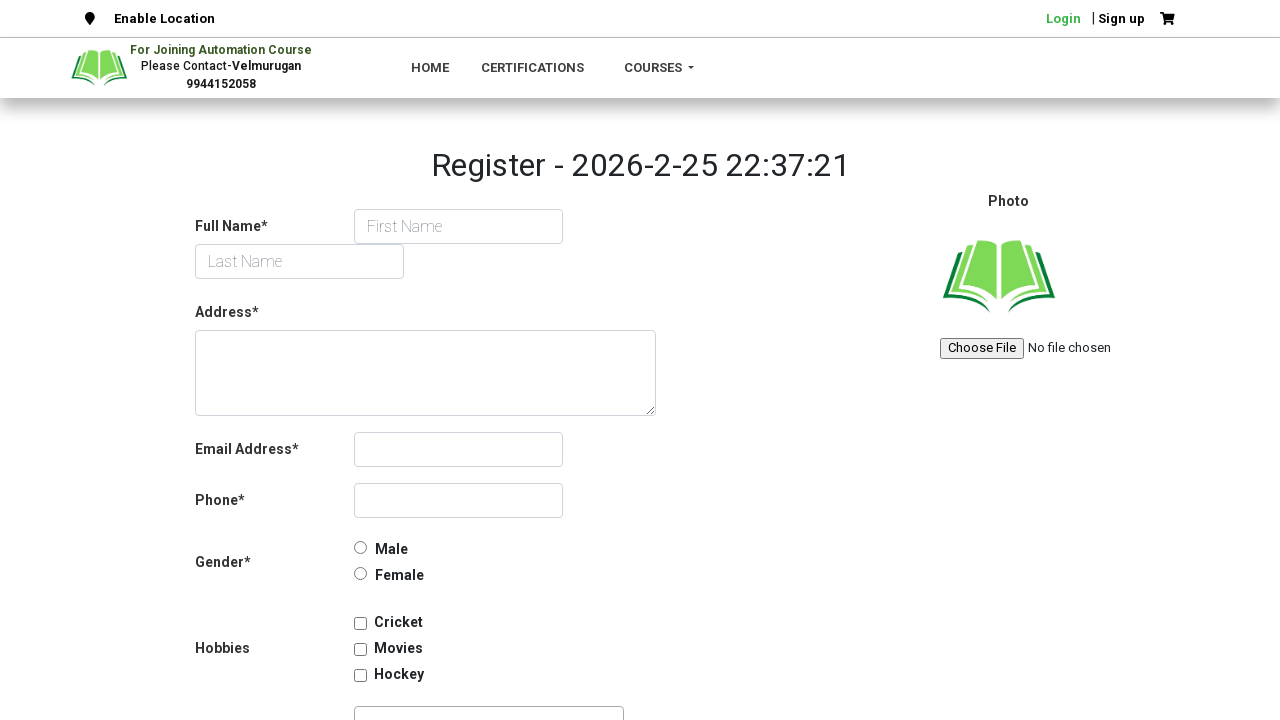

Filled first name field with 'Dharan' on #first_name
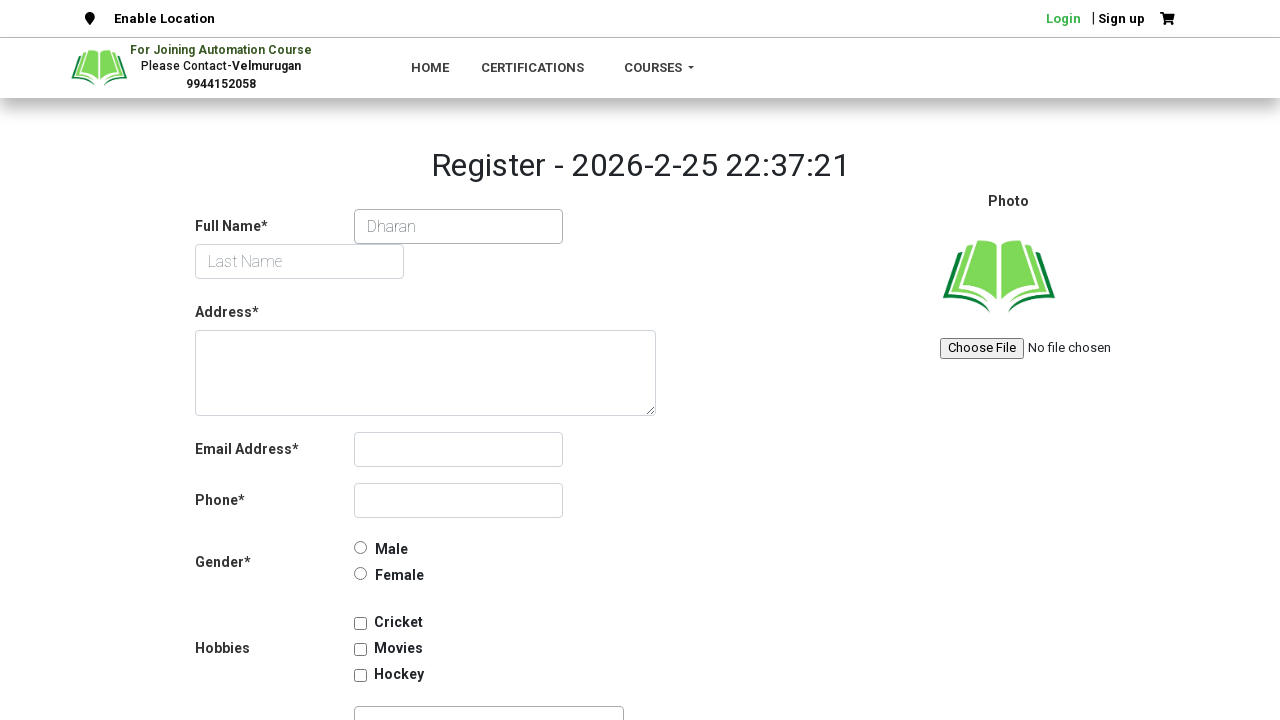

Filled last name field with 'Saker' on #last_name
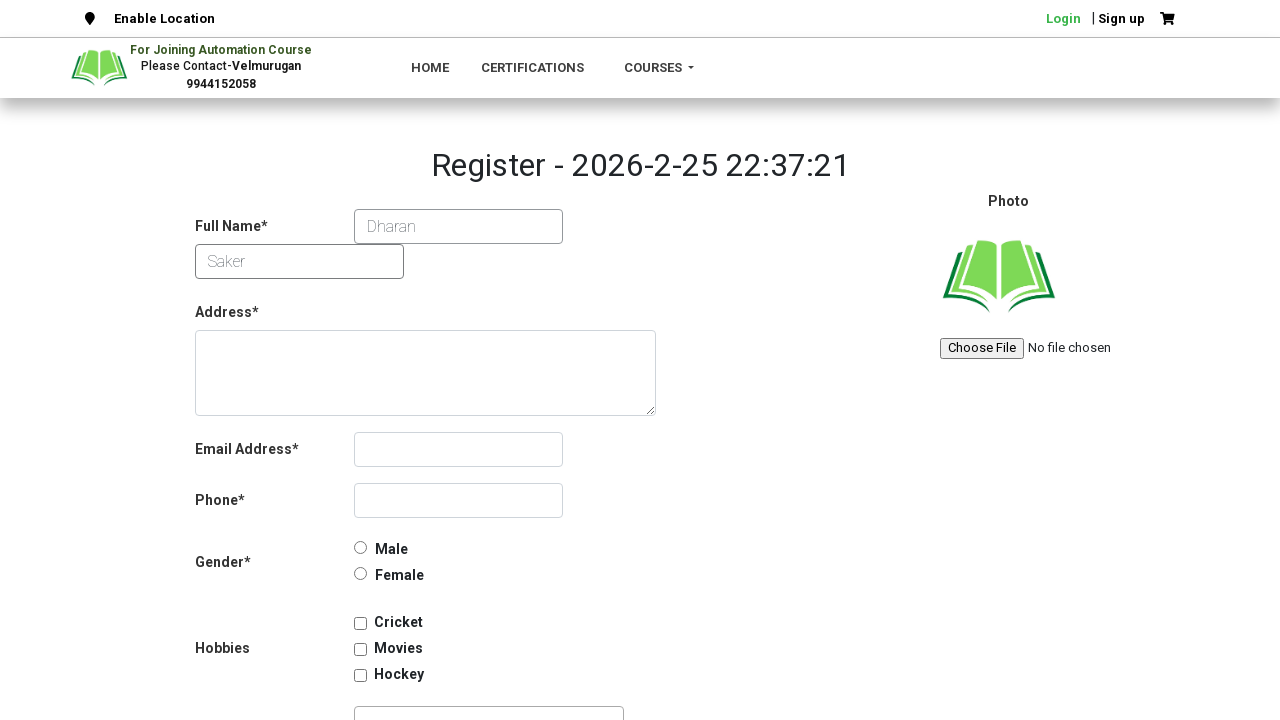

Filled address field with '12/57' on textarea.form-control.address
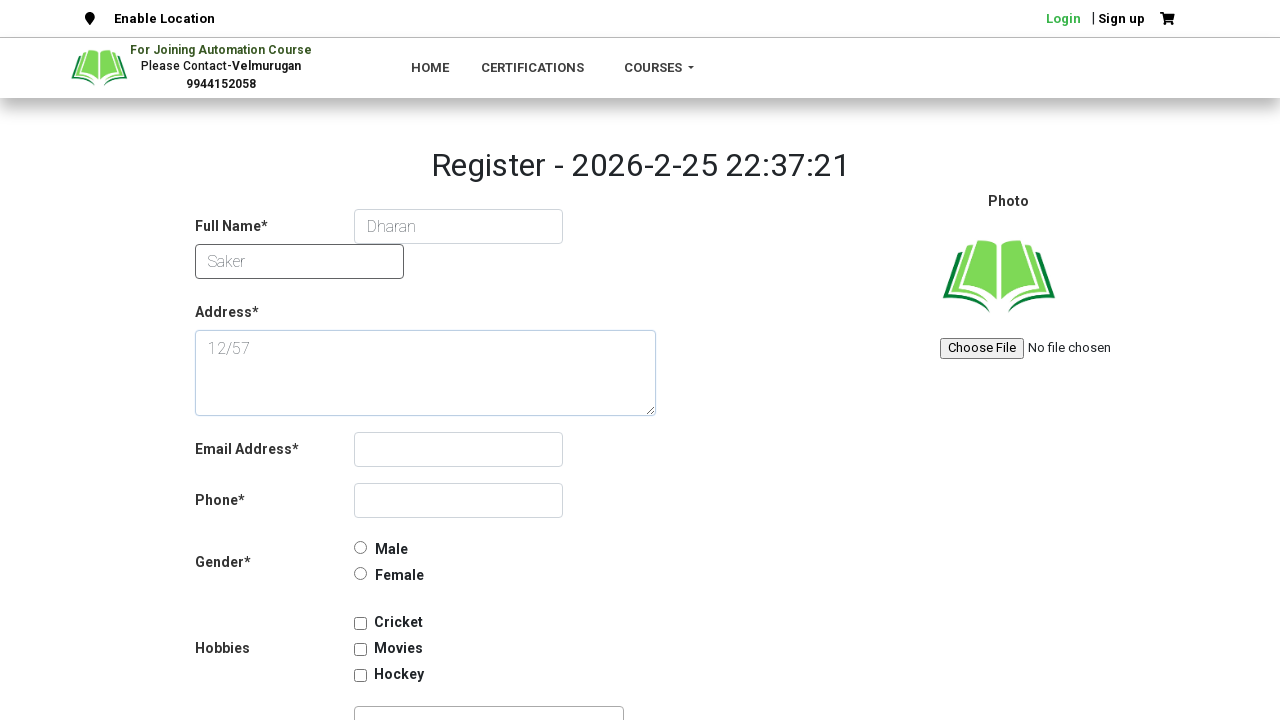

Filled email field with 'testuser2847@example.com' on #email
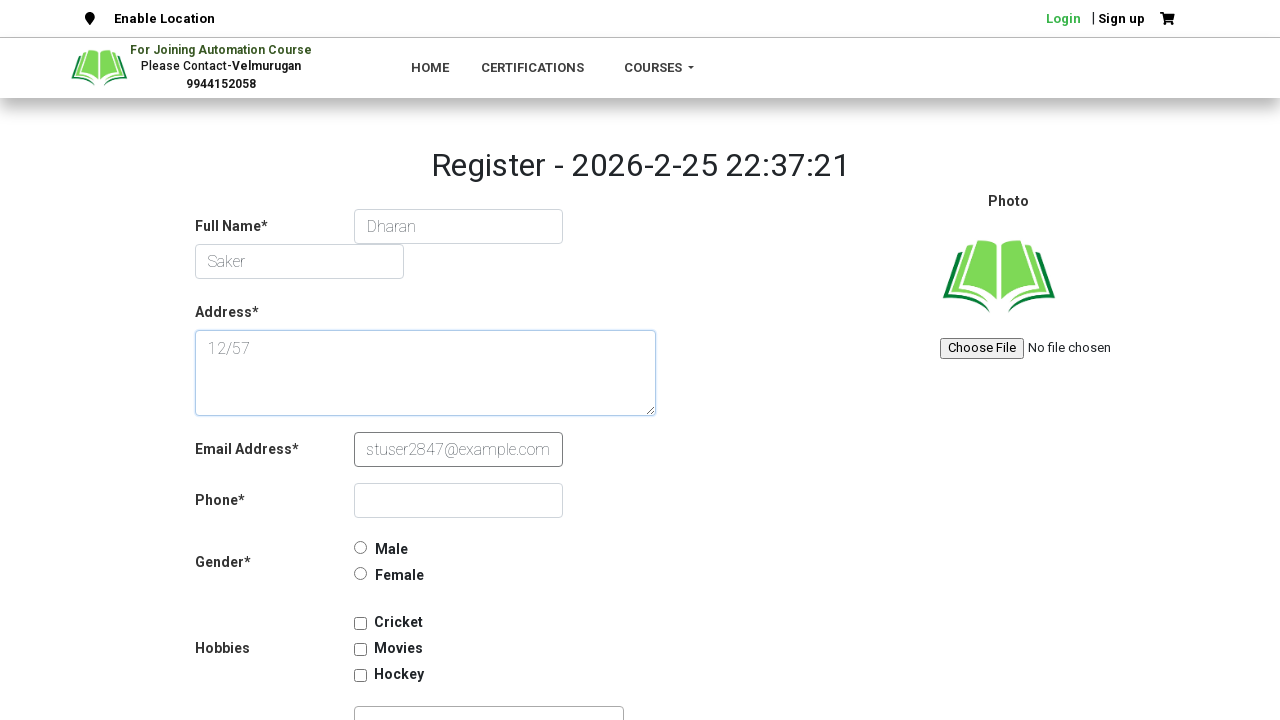

Filled phone field with '9876543210' on #phone
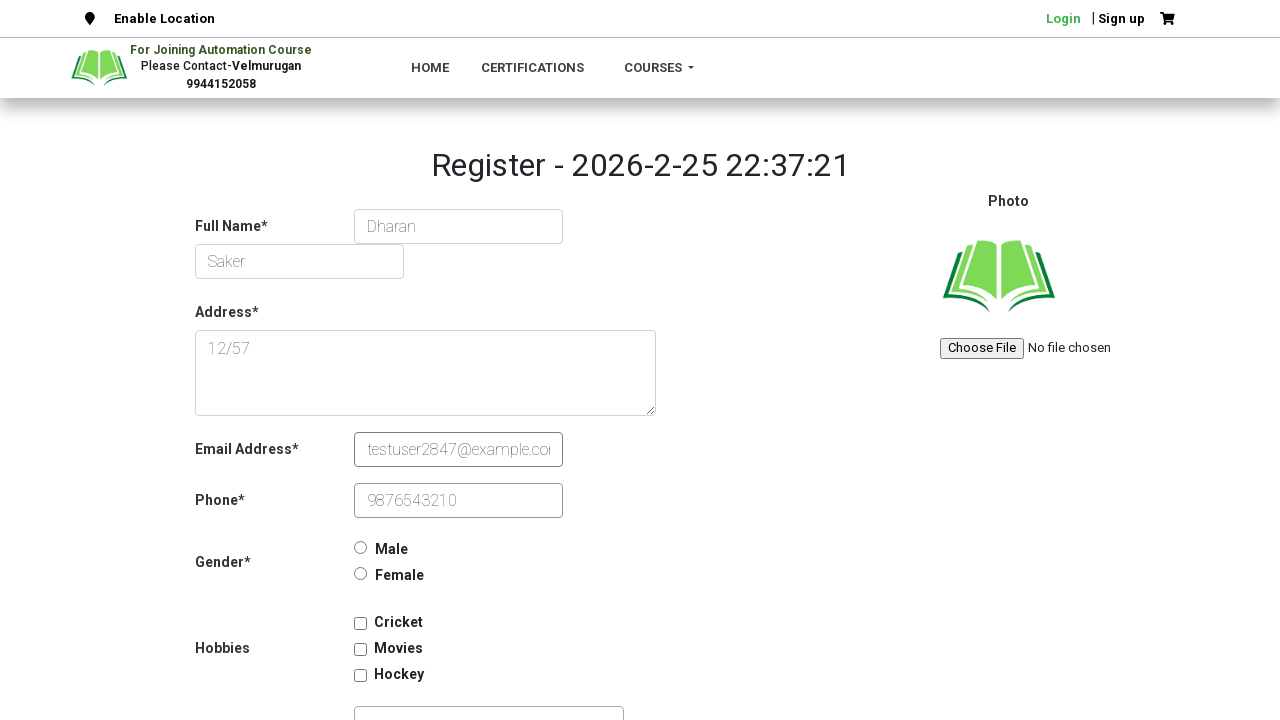

Filled password field with 'Test@Pass123' on #password
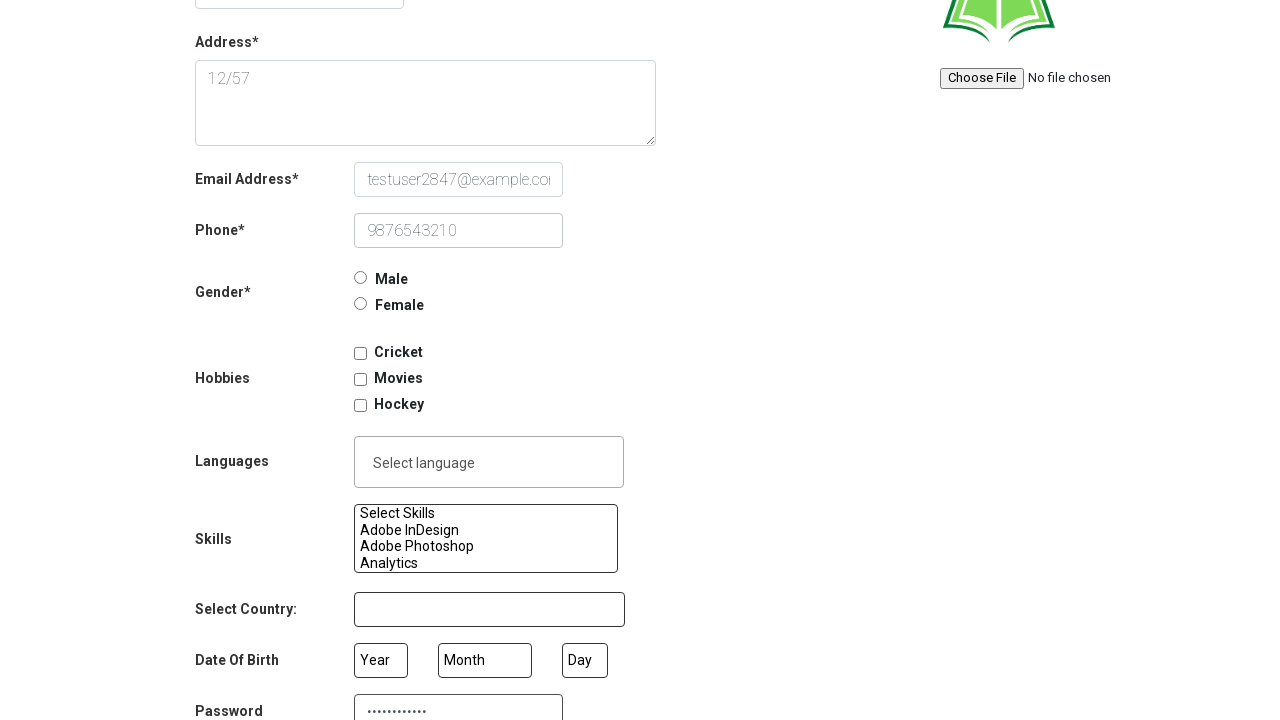

Filled confirm password field with 'Test@Pass123' on #confirm-password
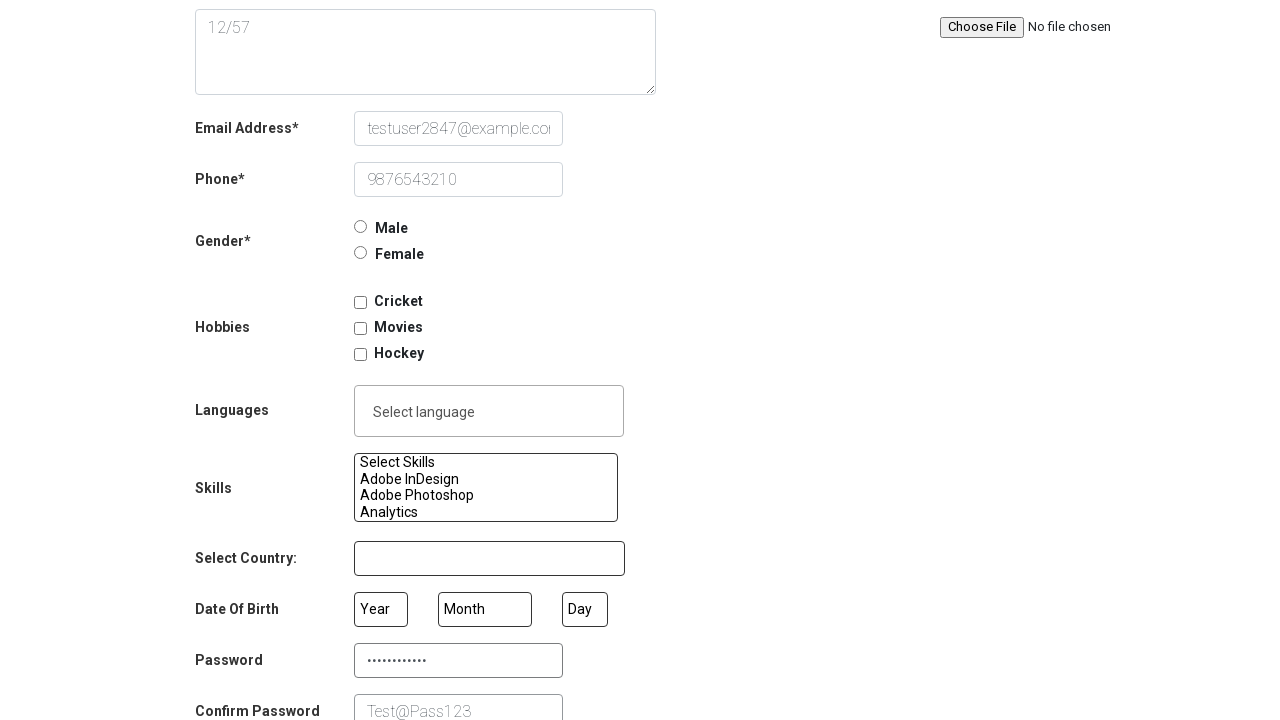

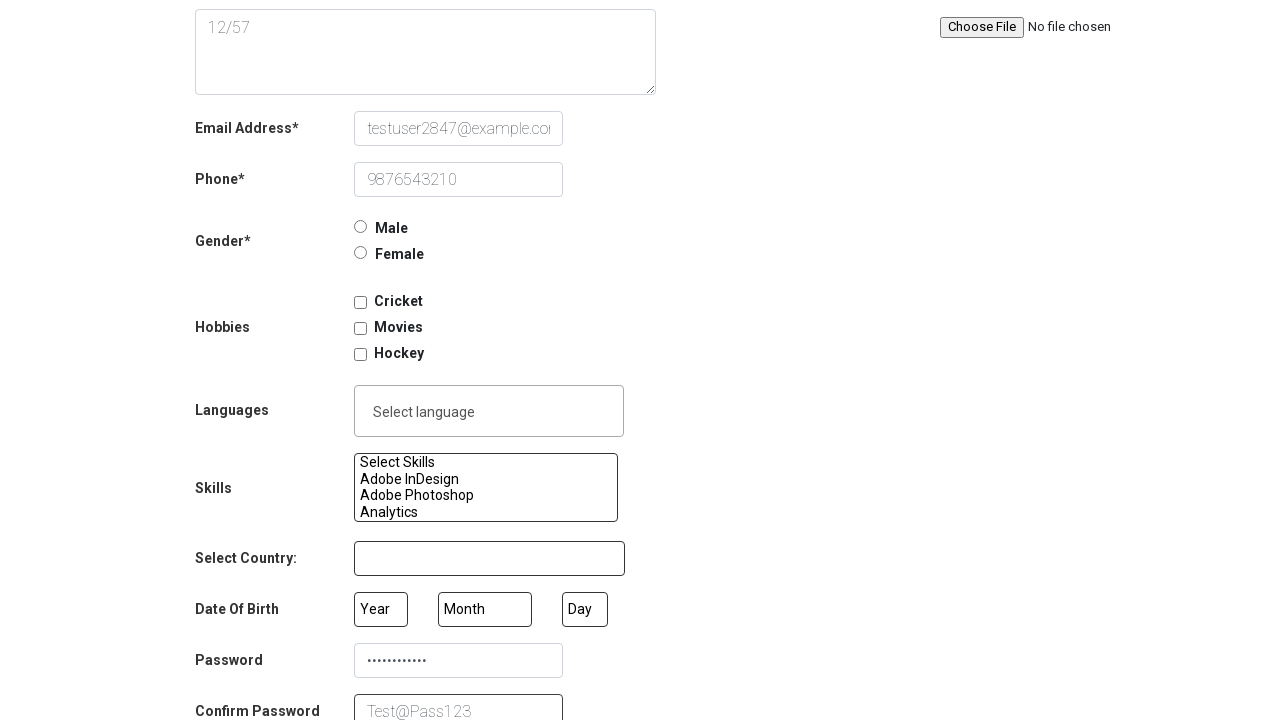